Tests drag and drop functionality by dragging element from column A to column B on a demo page

Starting URL: https://the-internet.herokuapp.com/drag_and_drop

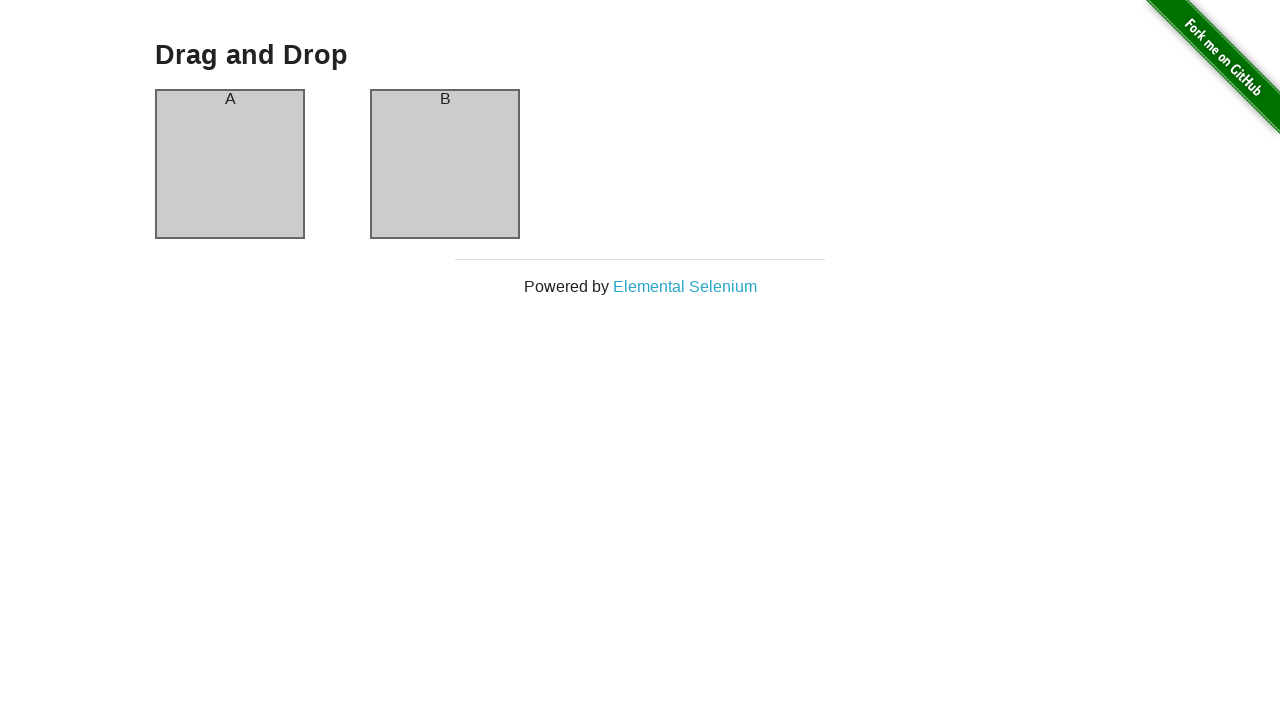

Located source element in column A
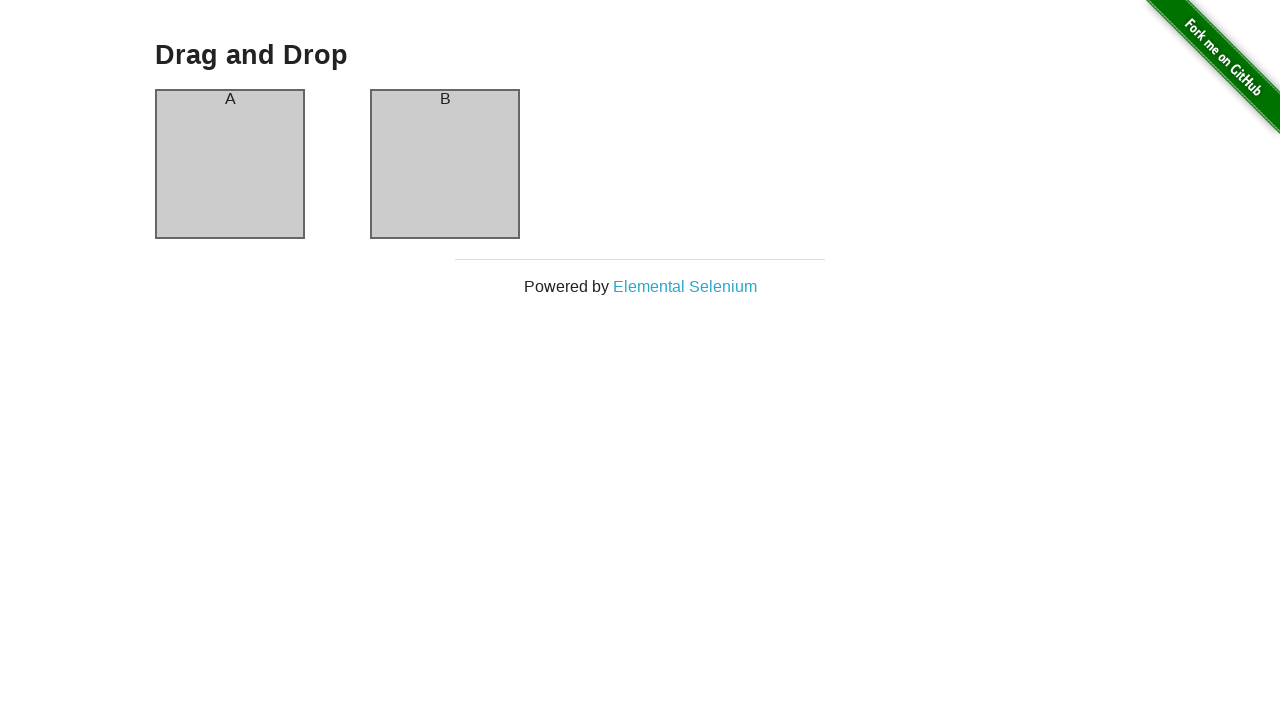

Located destination element in column B
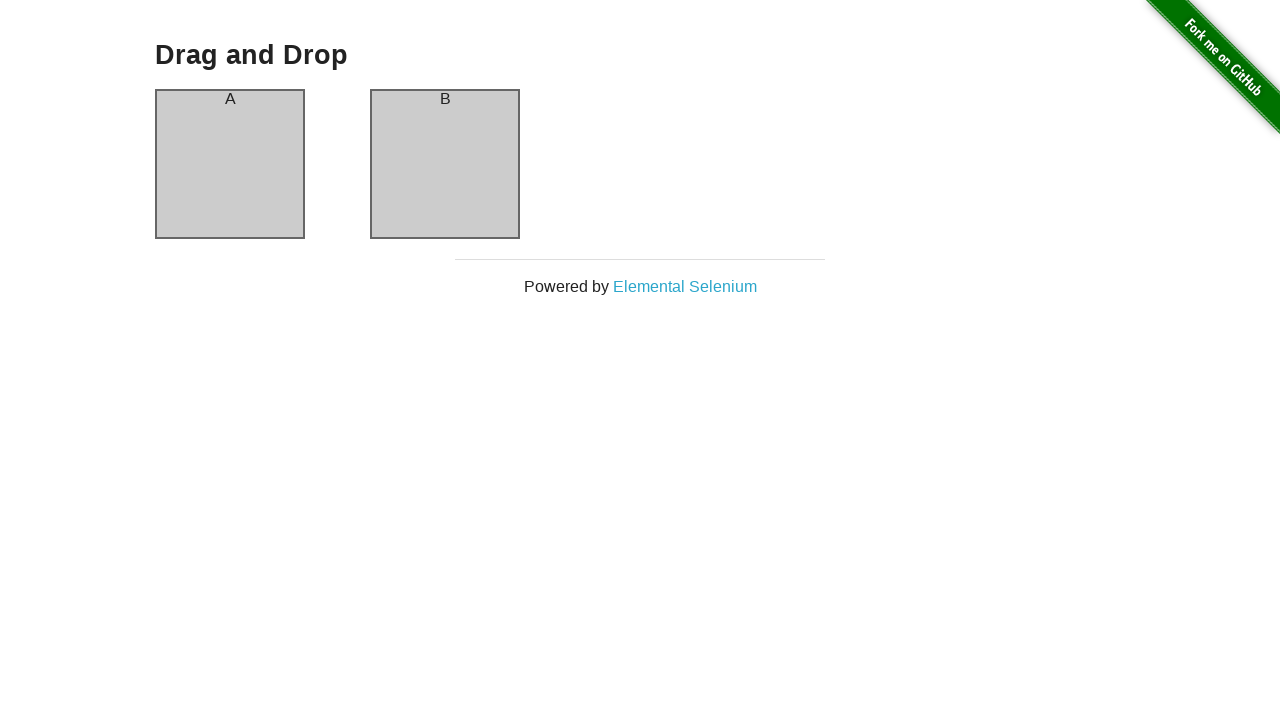

Dragged element from column A to column B at (445, 164)
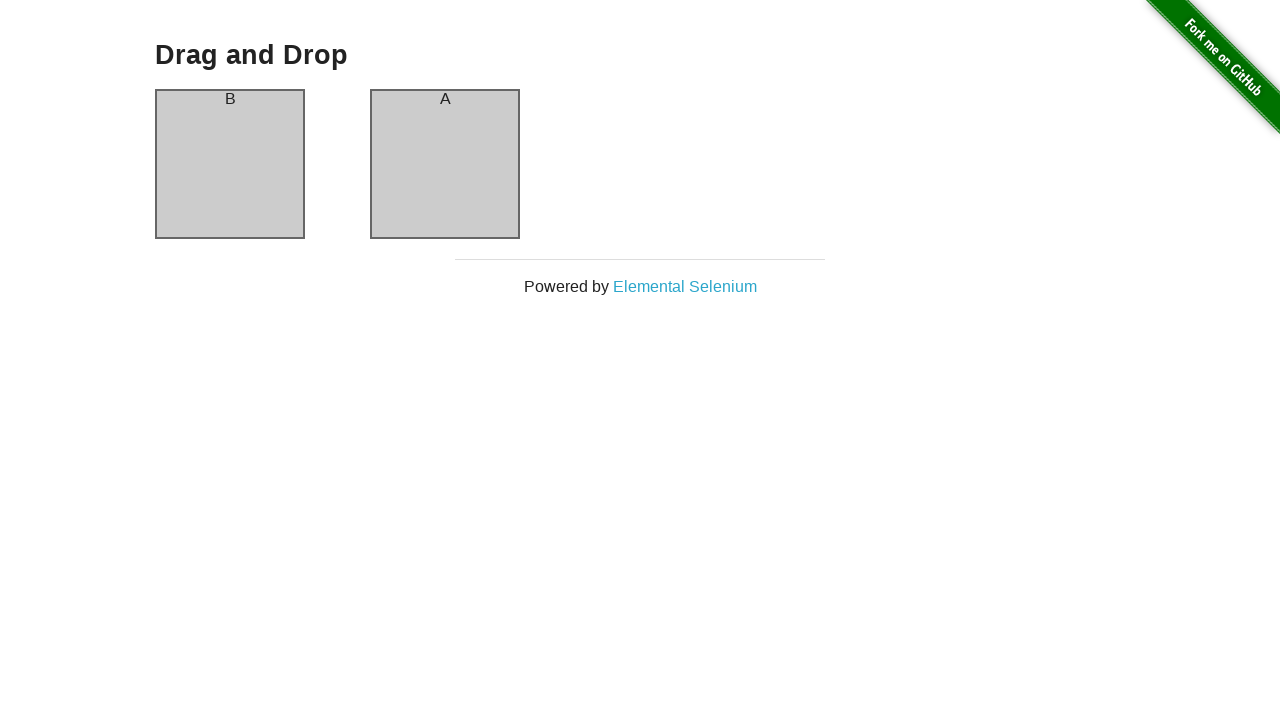

Waited for drag and drop animation to complete
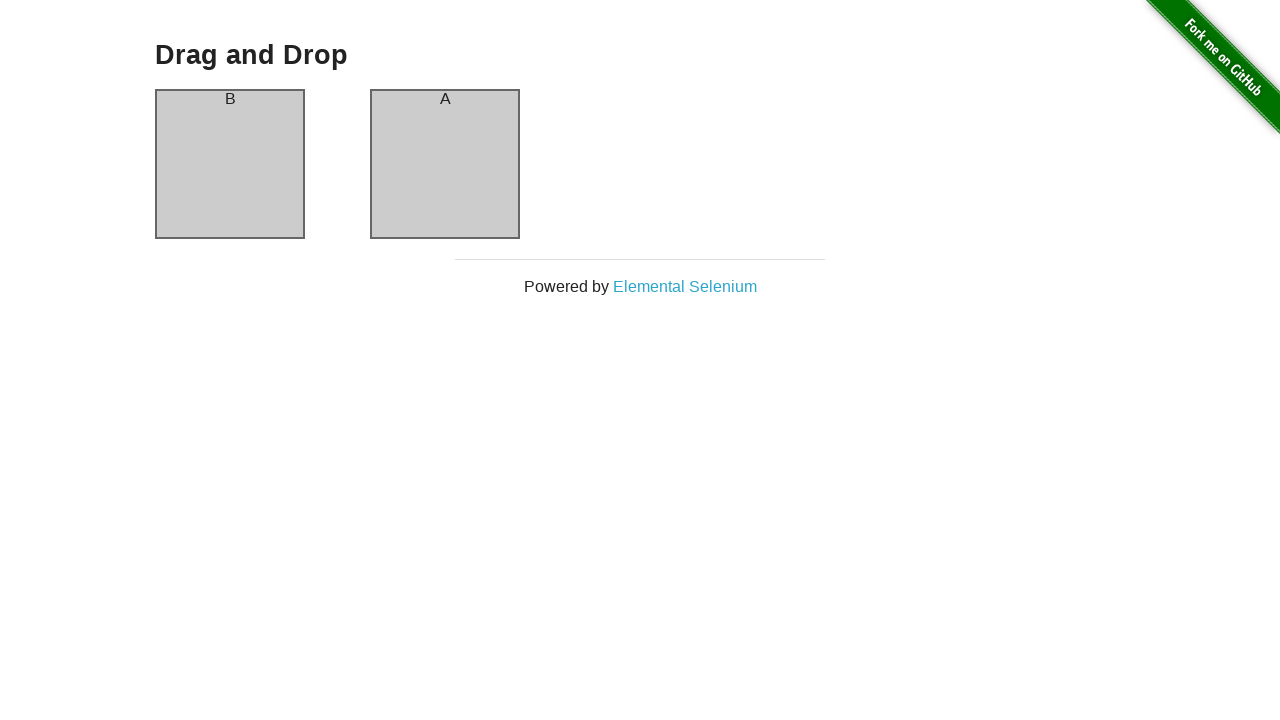

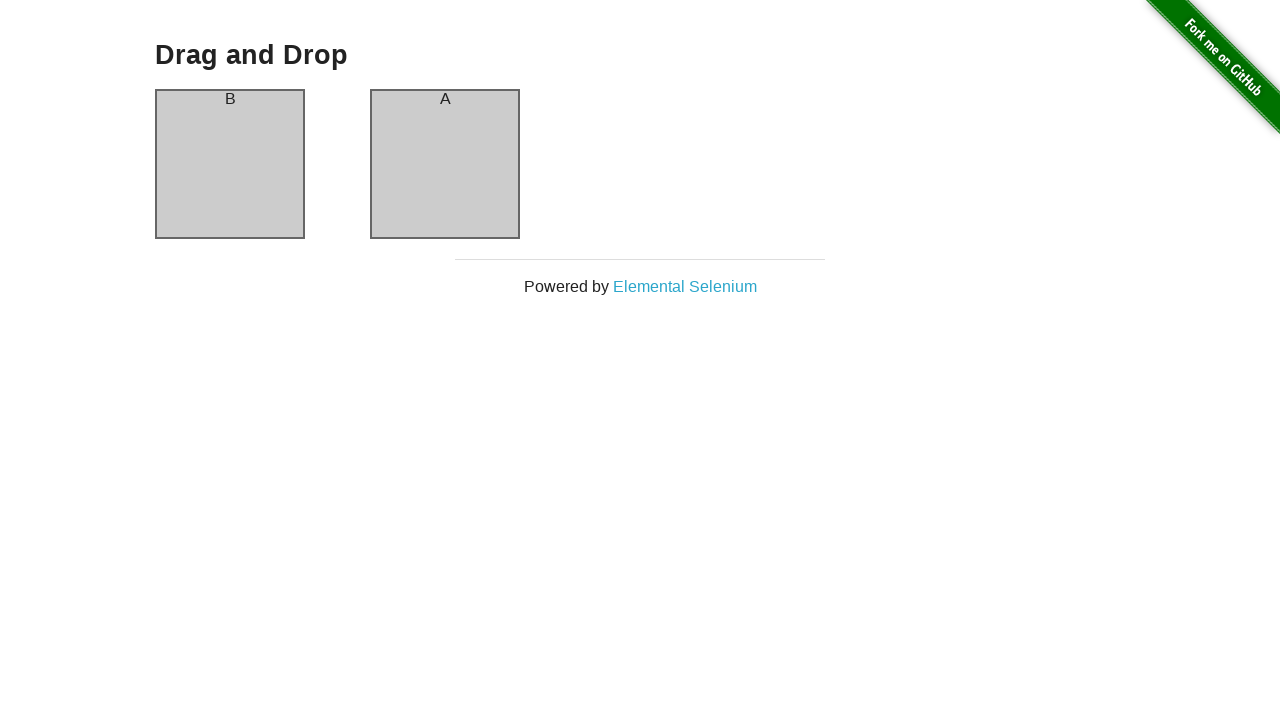